Navigates to an inputs page and clicks the Home link to verify navigation works correctly

Starting URL: https://practice.cydeo.com/inputs

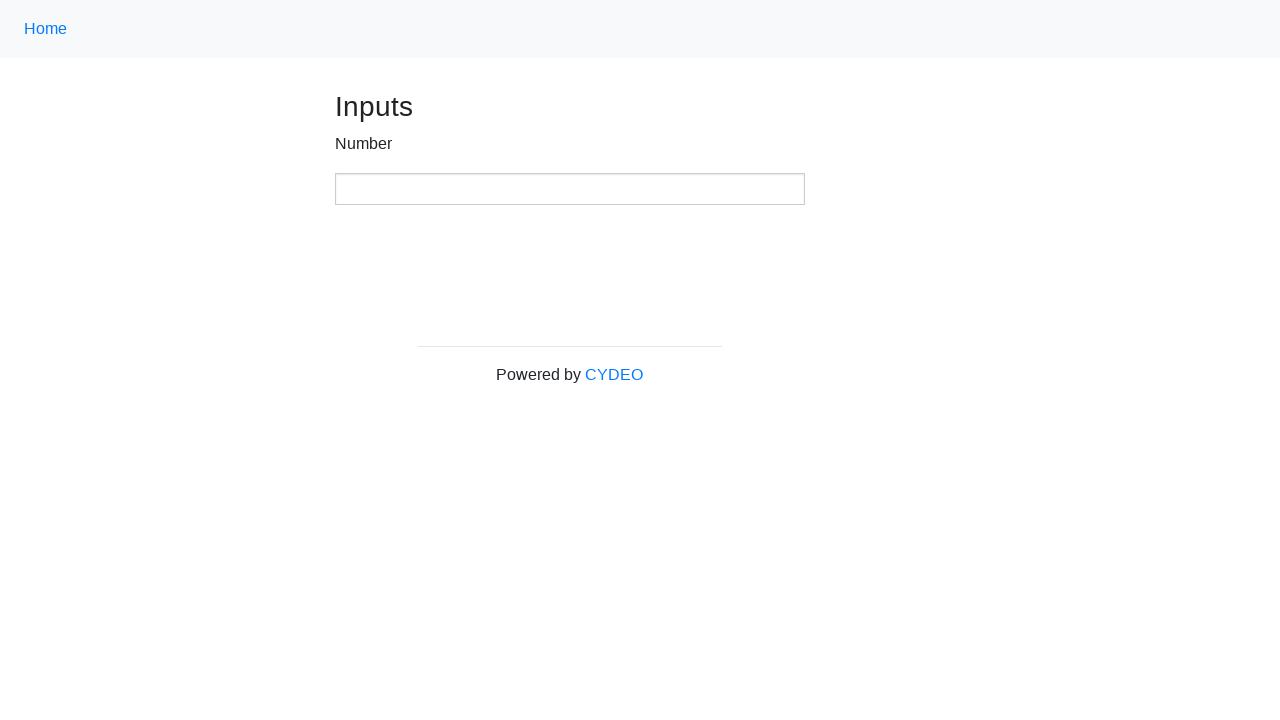

Clicked the Home link using class name selector at (46, 29) on .nav-link
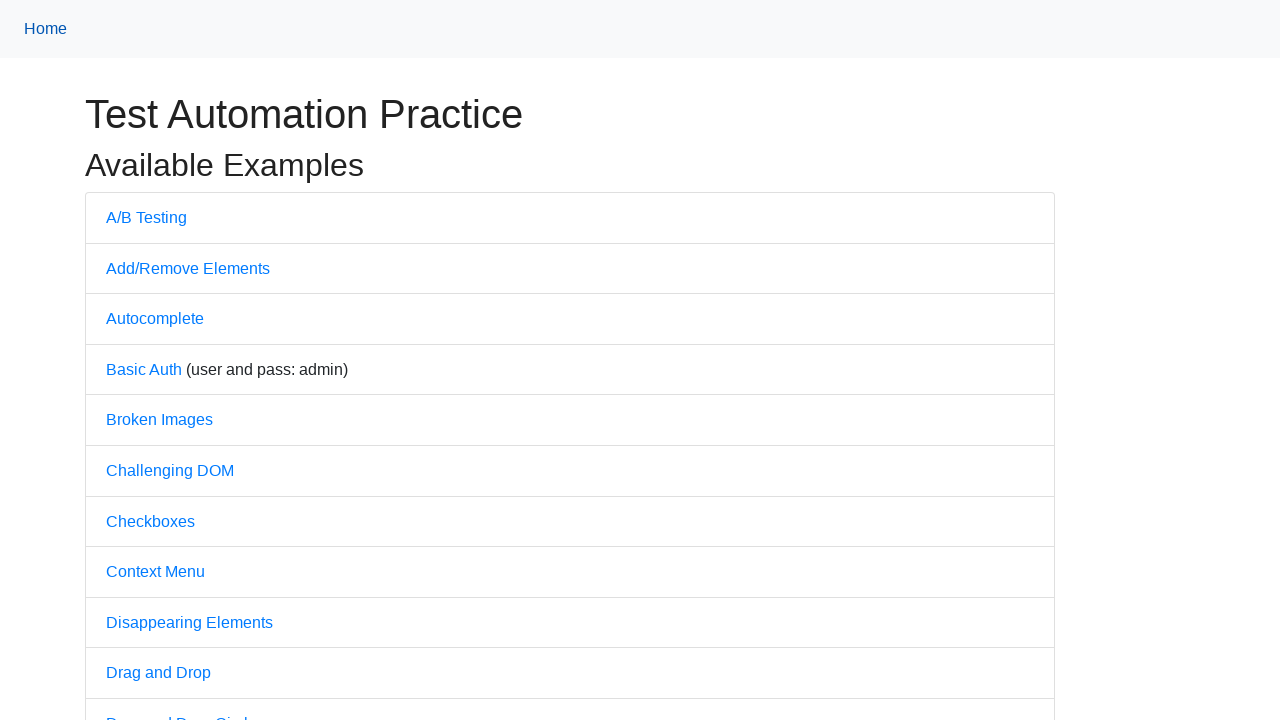

Verified page title is 'Practice'
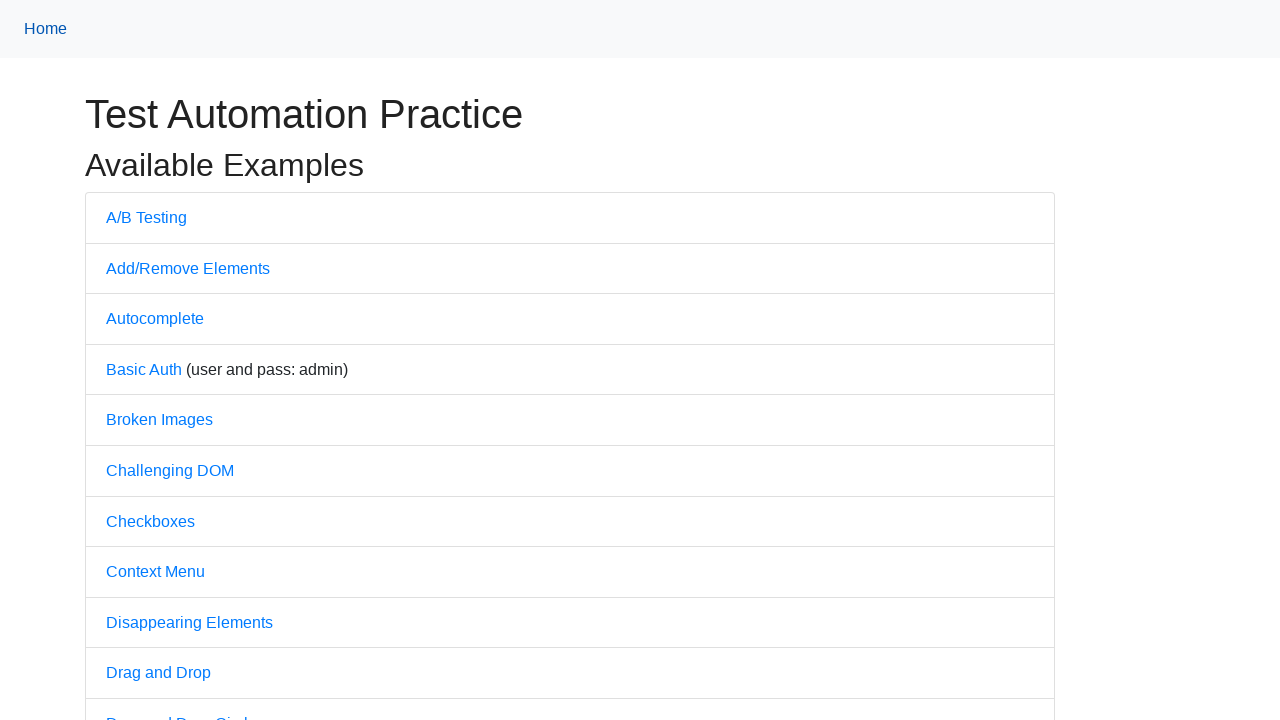

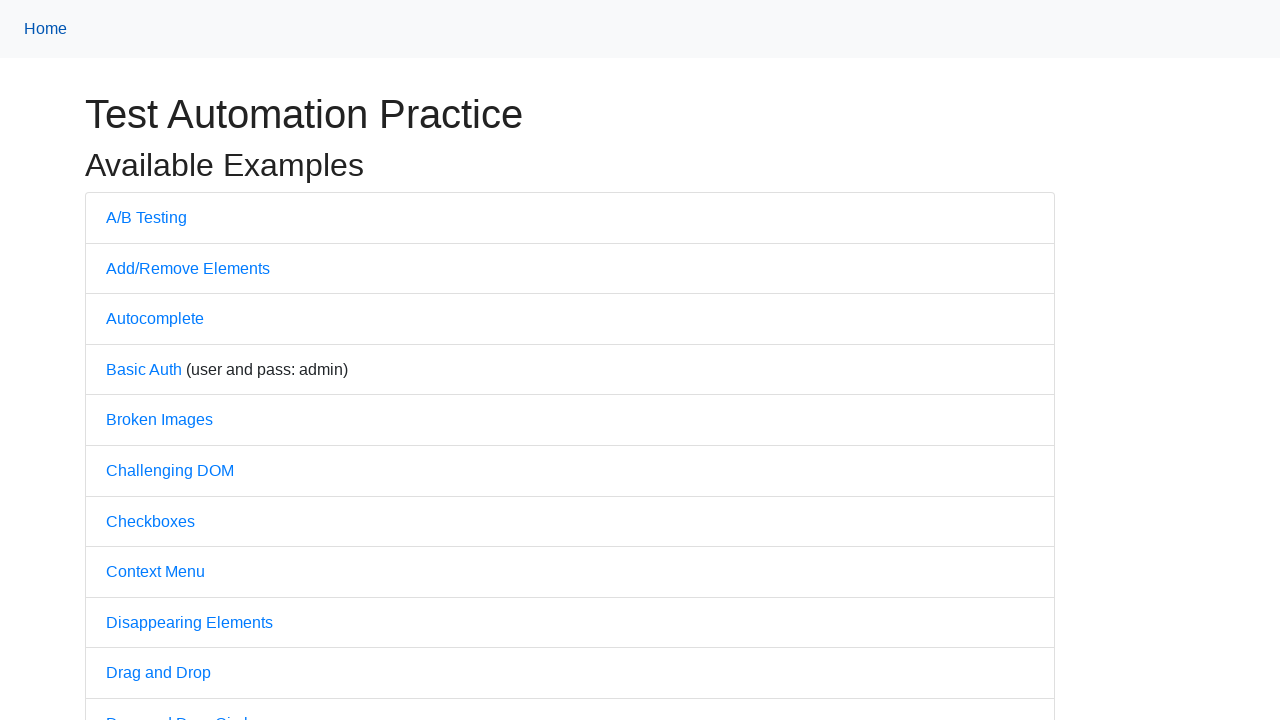